Tests dynamic content loading by clicking a Start button and waiting for "Hello World!" text to become visible on the page

Starting URL: https://the-internet.herokuapp.com/dynamic_loading/1

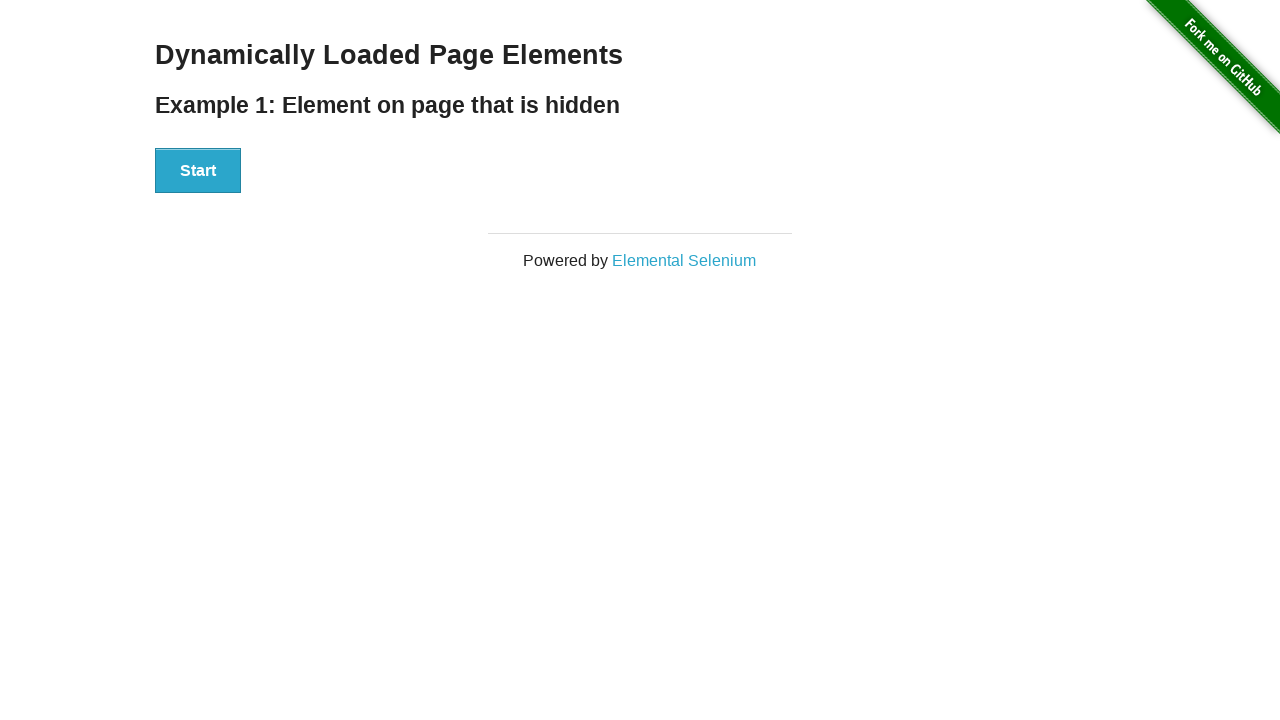

Clicked the Start button to initiate dynamic content loading at (198, 171) on xpath=//div[@id='start']//button
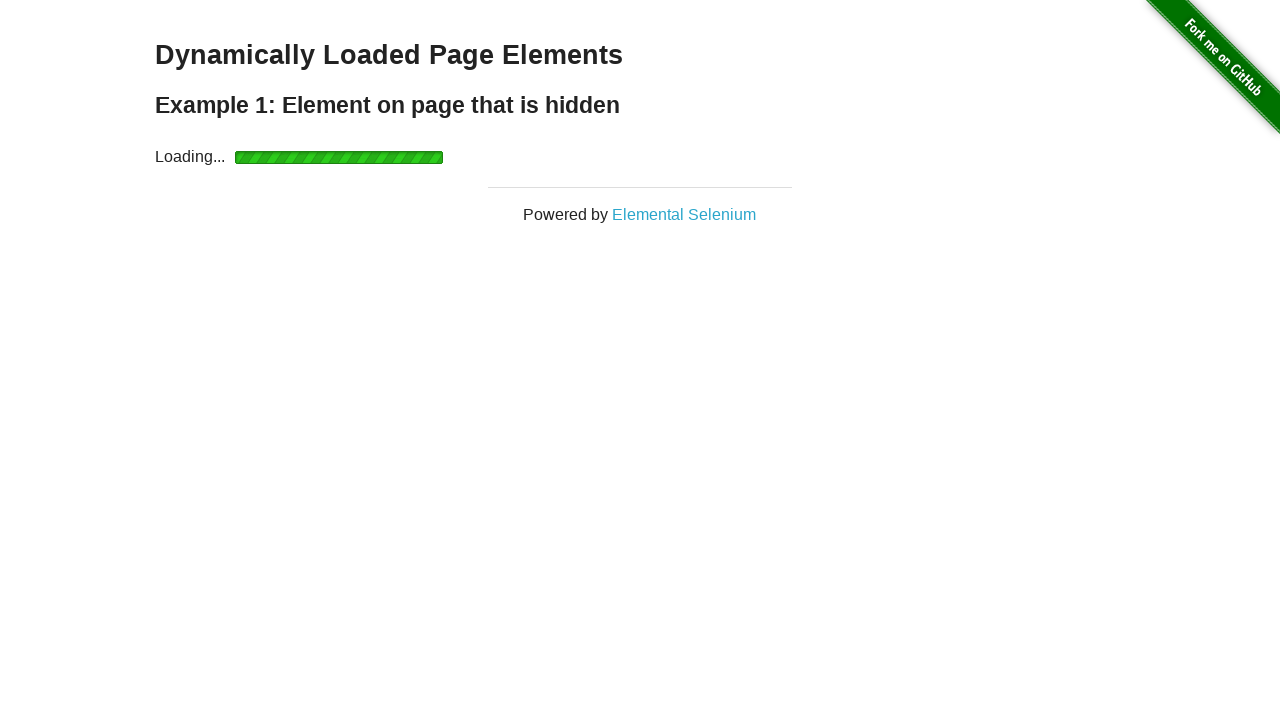

Waited for 'Hello World!' text to become visible on the page
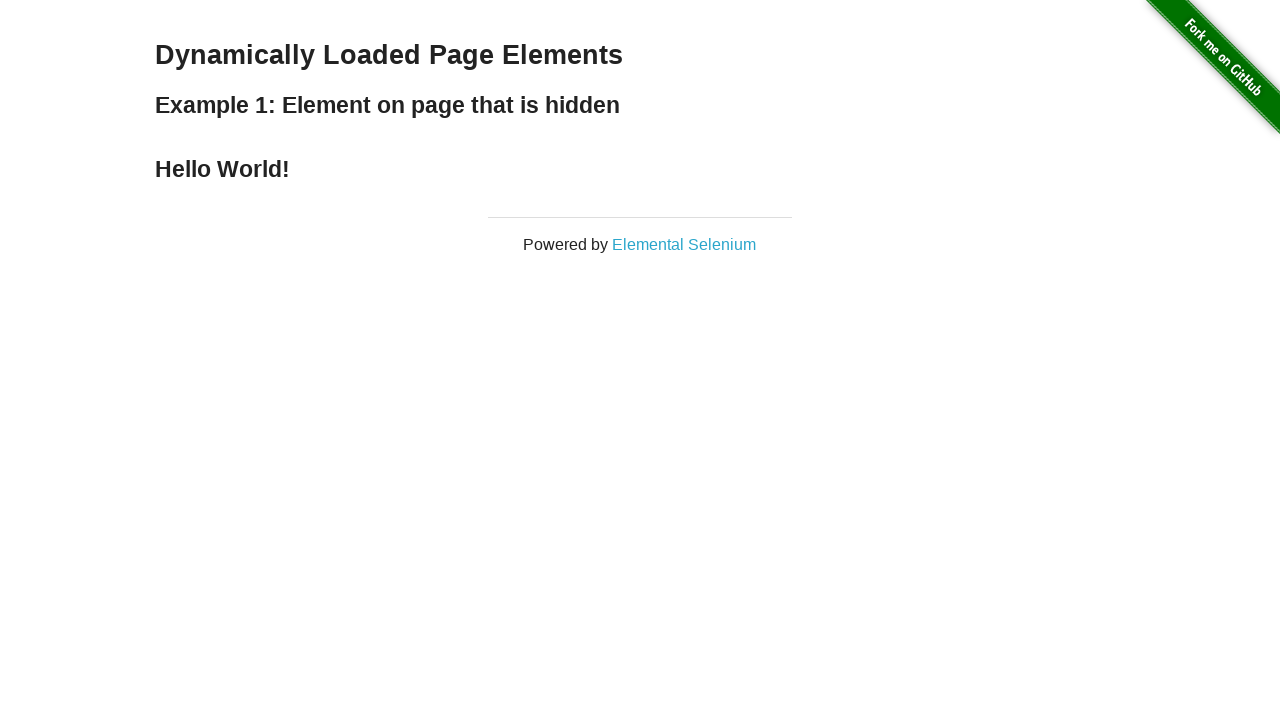

Verified that the loaded text content equals 'Hello World!'
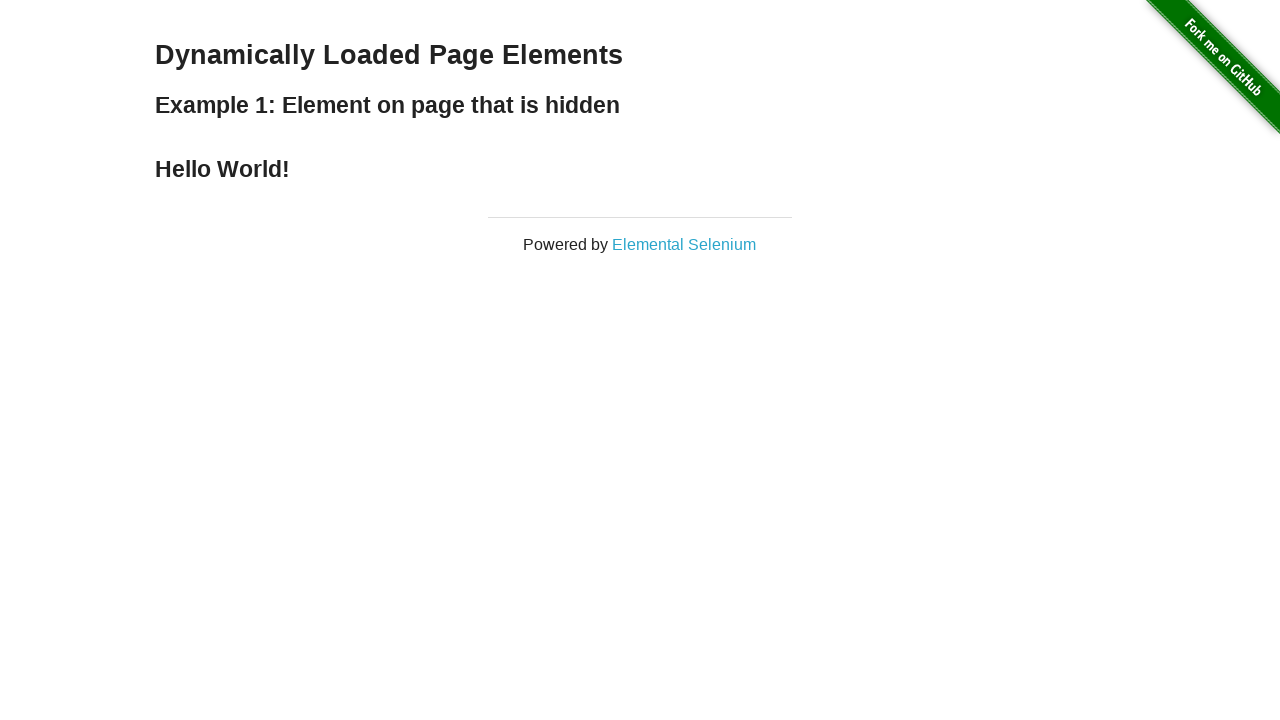

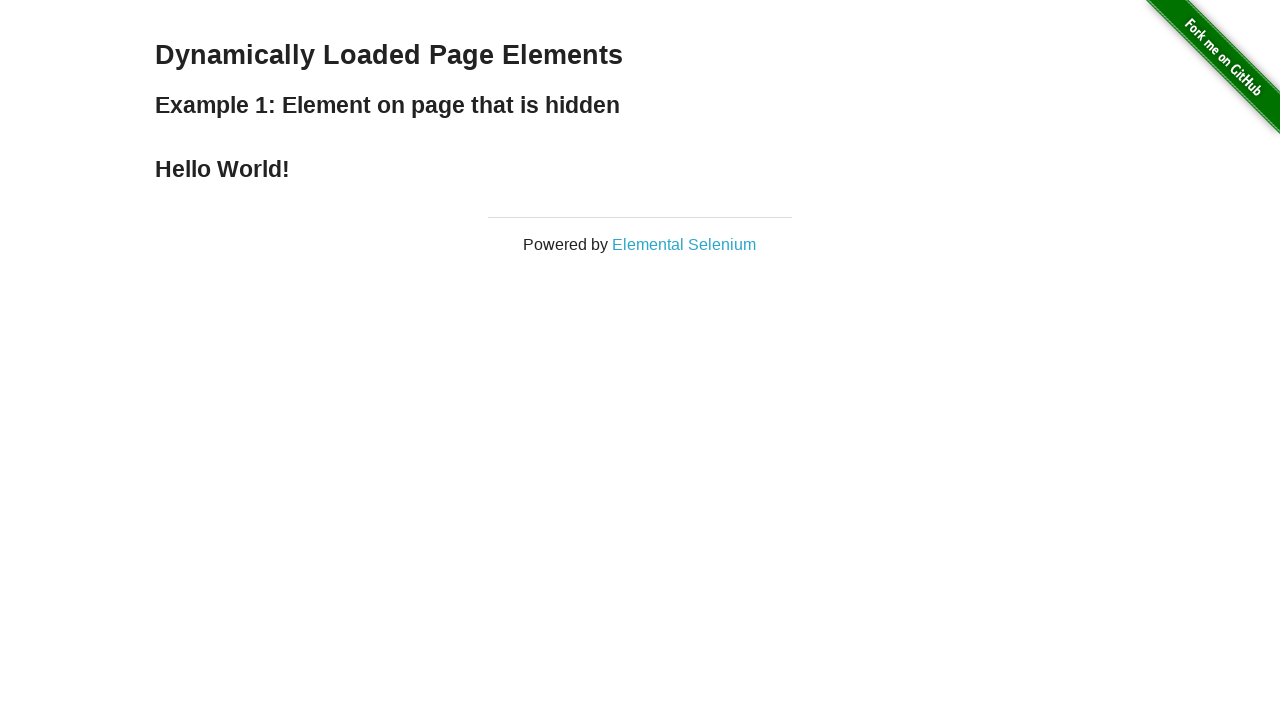